Navigates to Text Box subsection and fills out a form with name, email, and addresses, then submits it

Starting URL: https://demoqa.com/elements

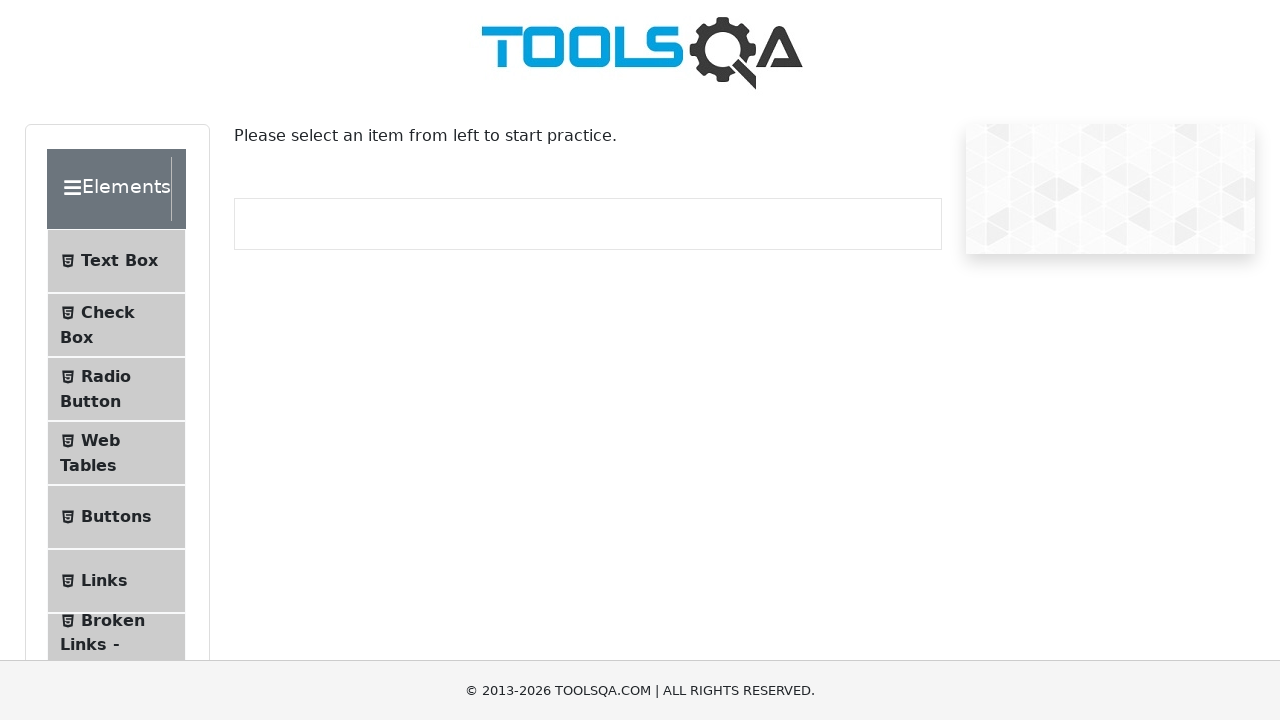

Clicked on Text Box menu item at (119, 261) on text=Text Box
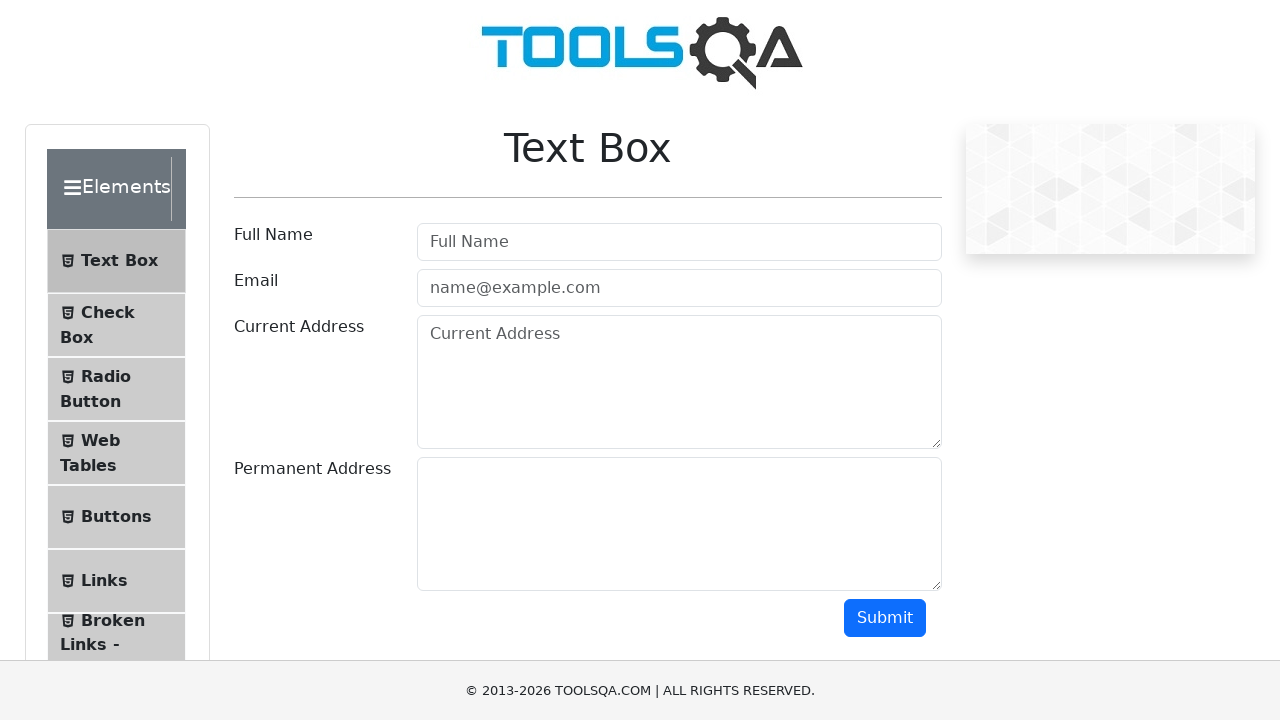

Filled in user name field with 'Ed Sheeran' on #userName
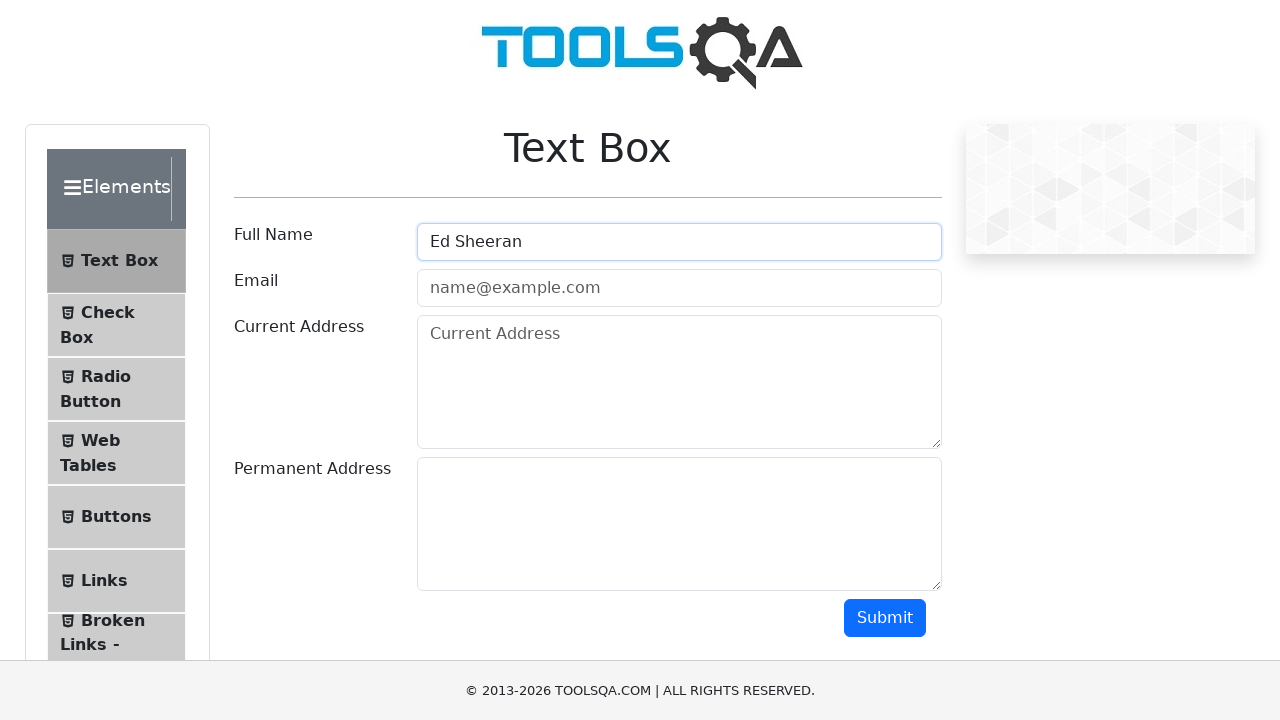

Filled in email field with 'test@test.org' on #userEmail
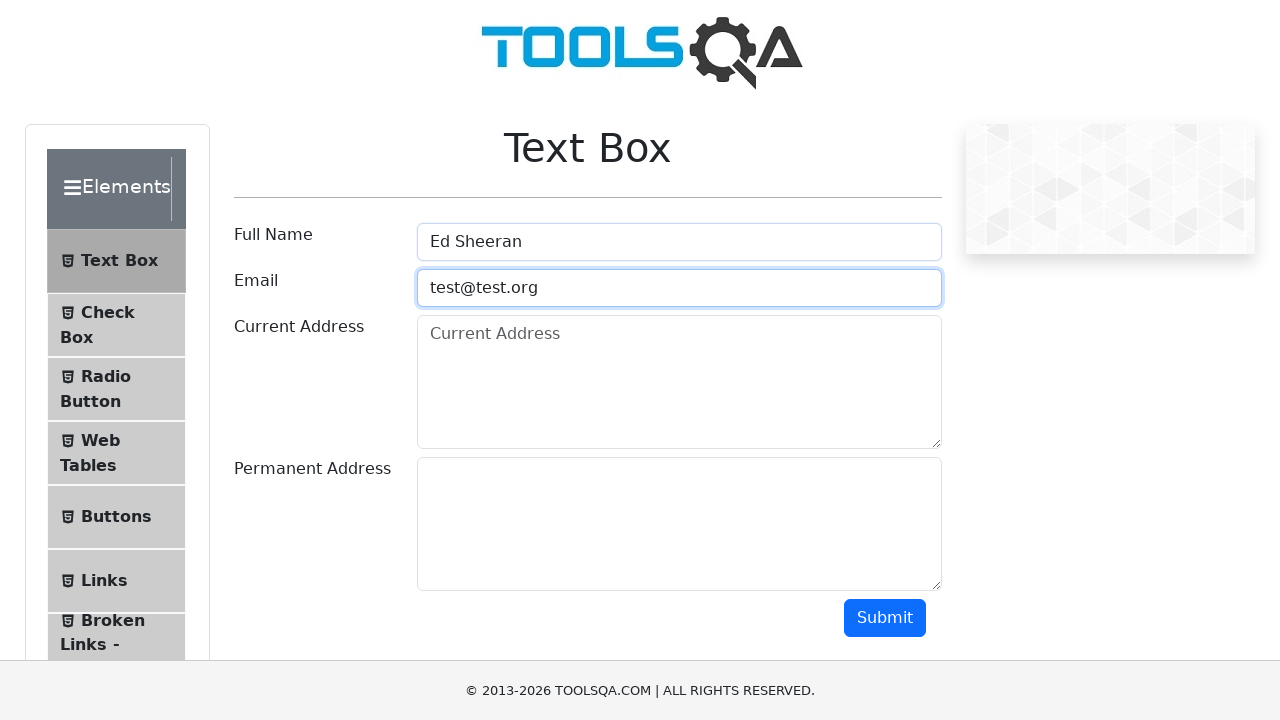

Filled in current address field with '21 current address, London' on #currentAddress
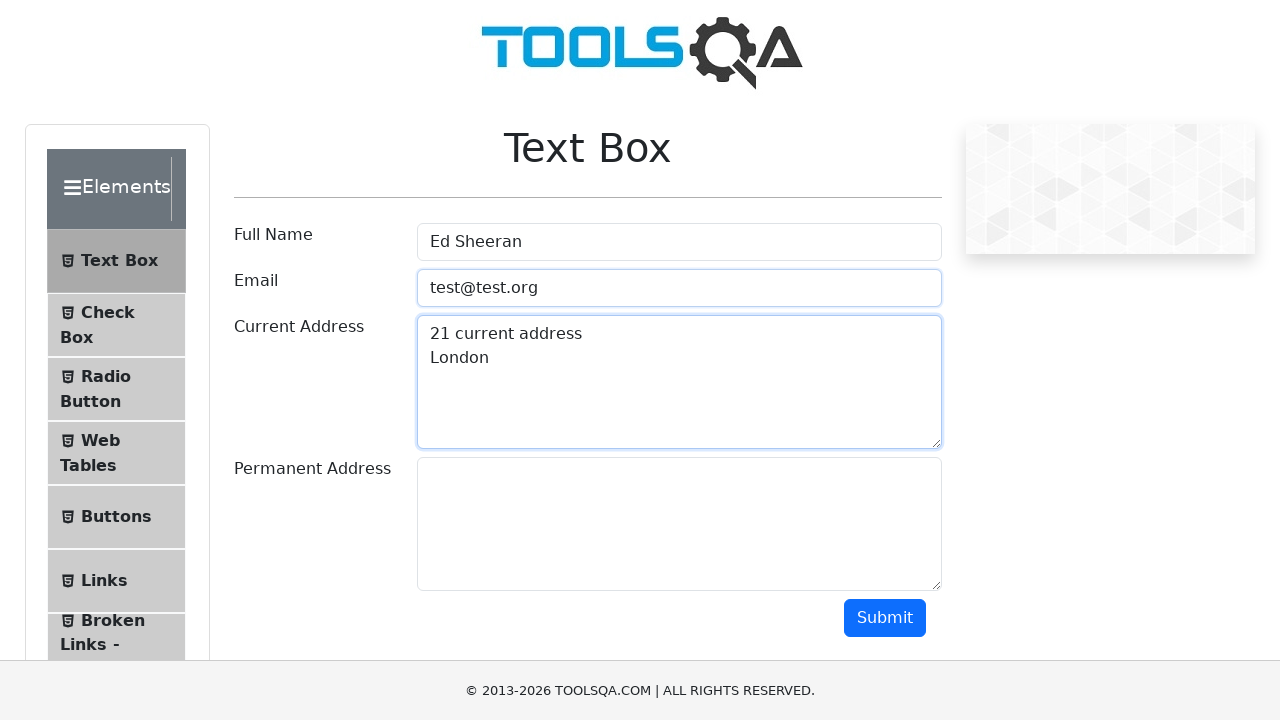

Filled in permanent address field with '89 permanent address, Paris' on #permanentAddress
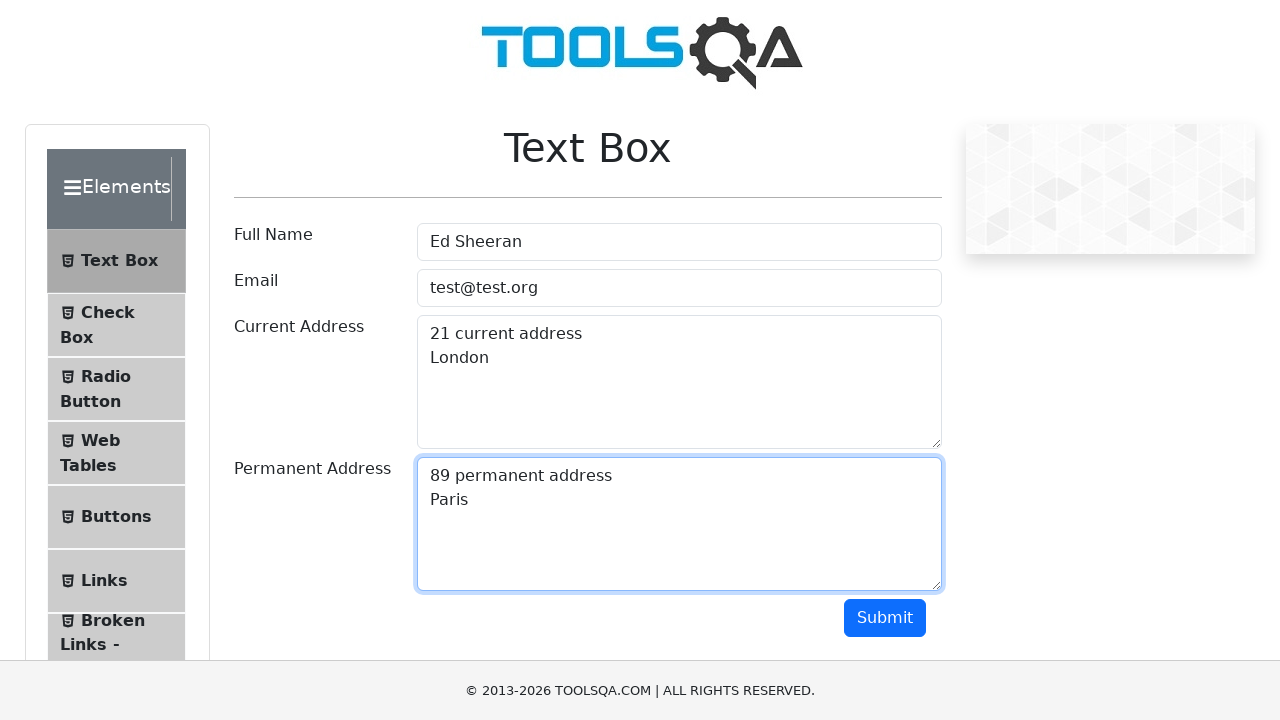

Clicked submit button to submit the form at (885, 618) on #submit
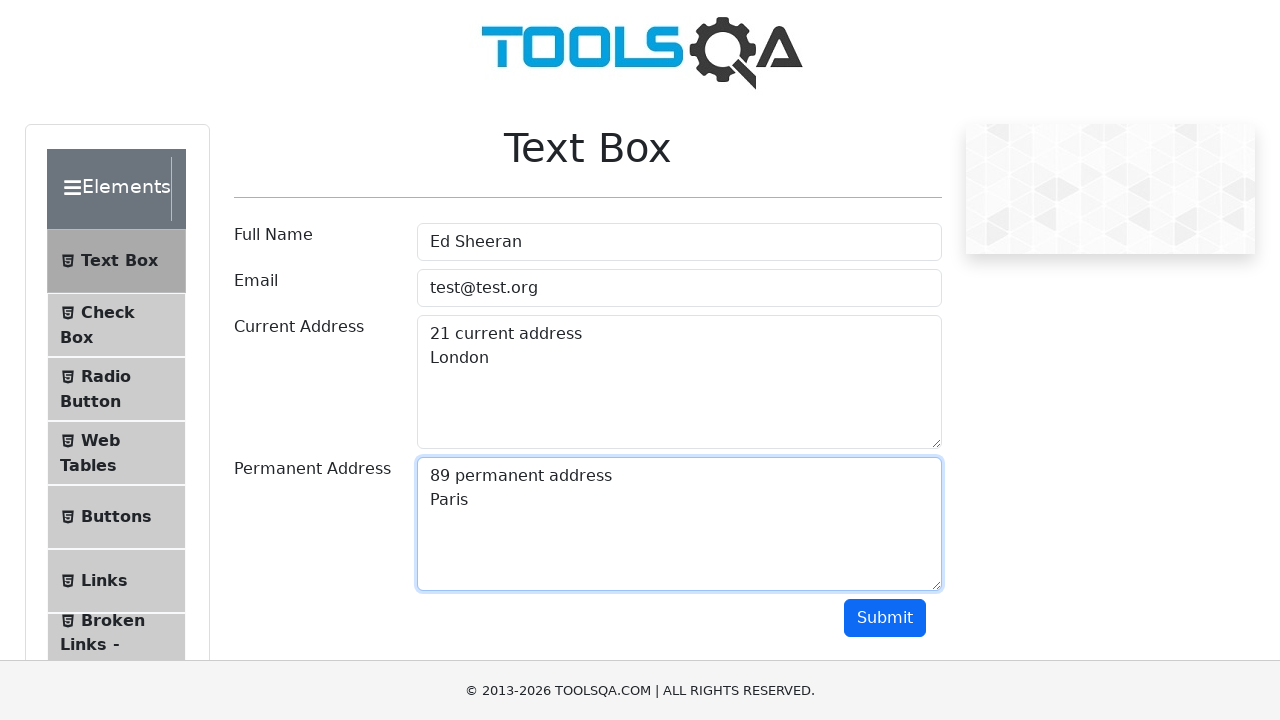

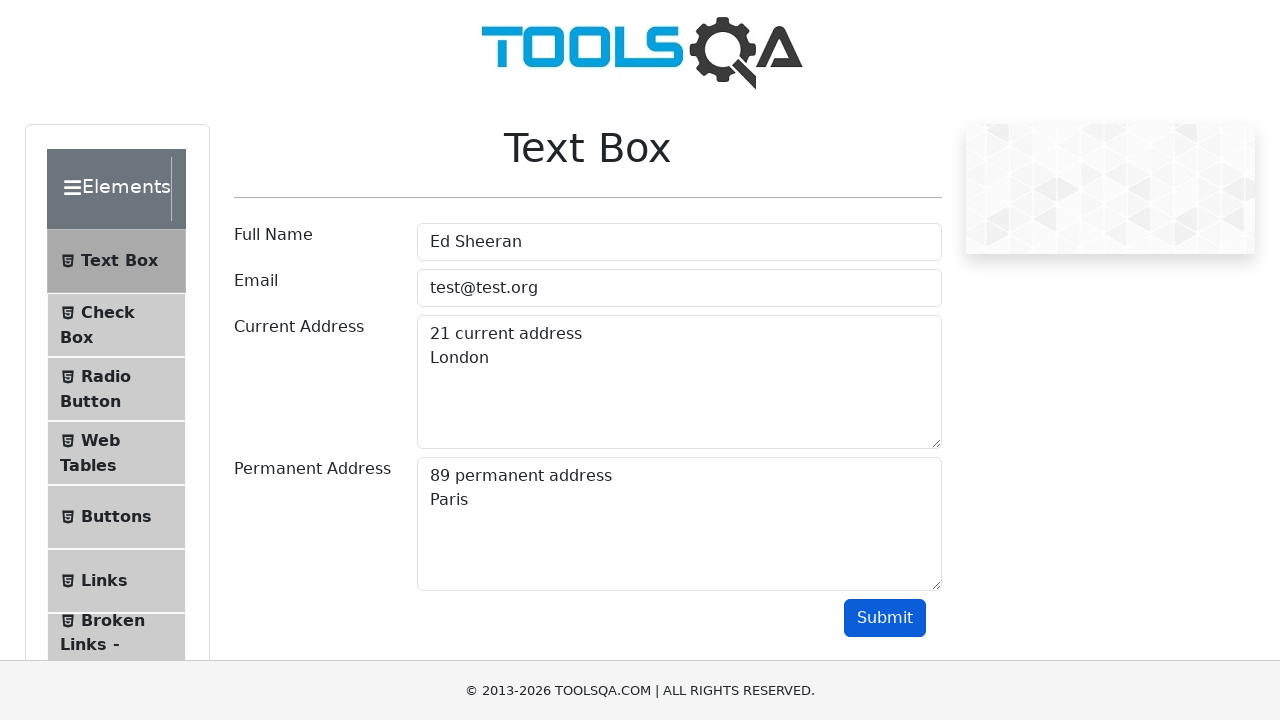